Tests getting browser window size by navigating to Best Buy and retrieving viewport dimensions

Starting URL: https://www.bestbuy.com/

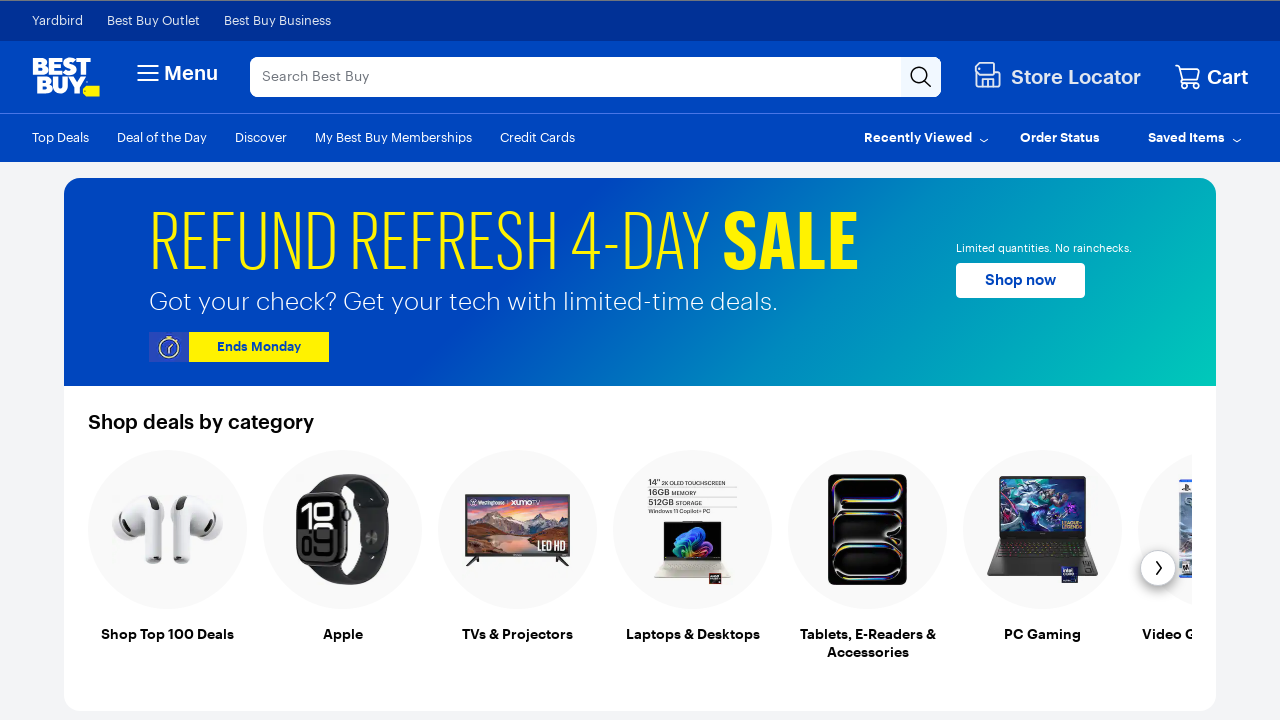

Set viewport size to 1920x1080
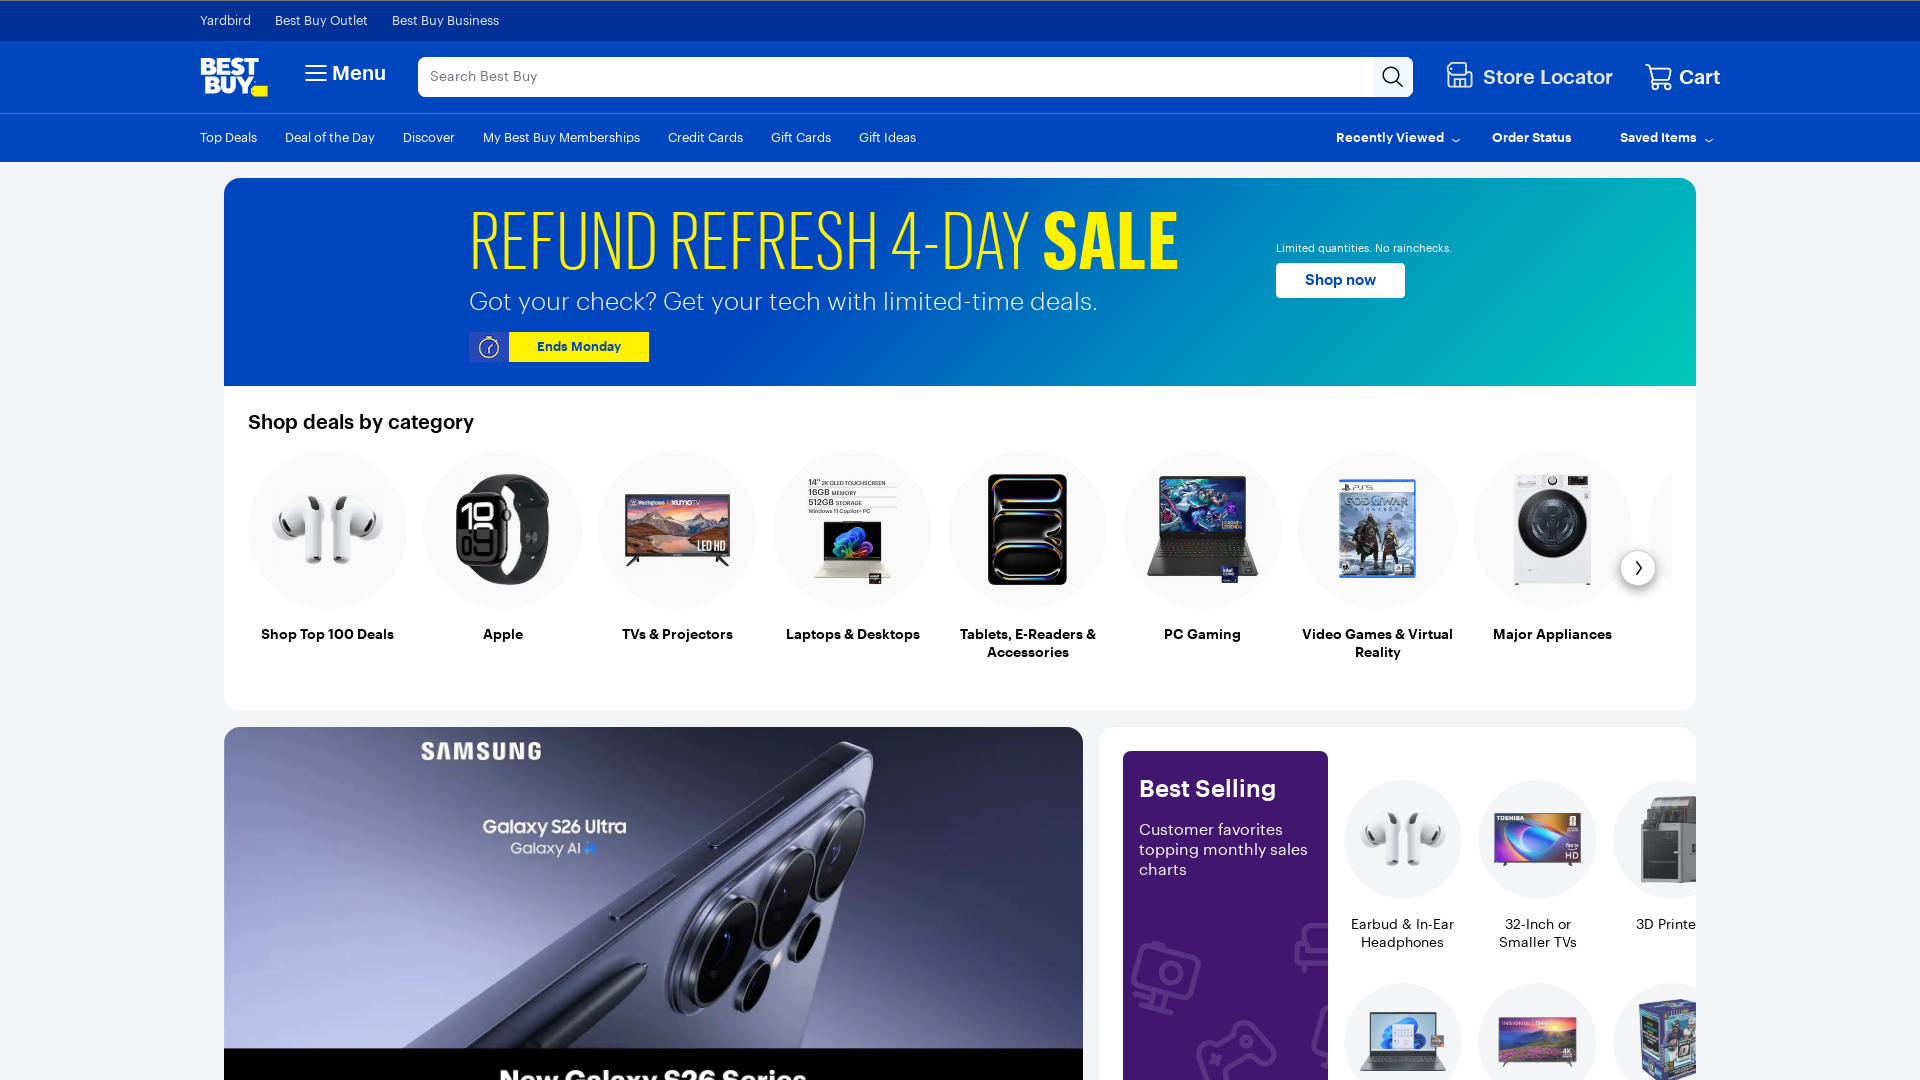

Best Buy page loaded (domcontentloaded state)
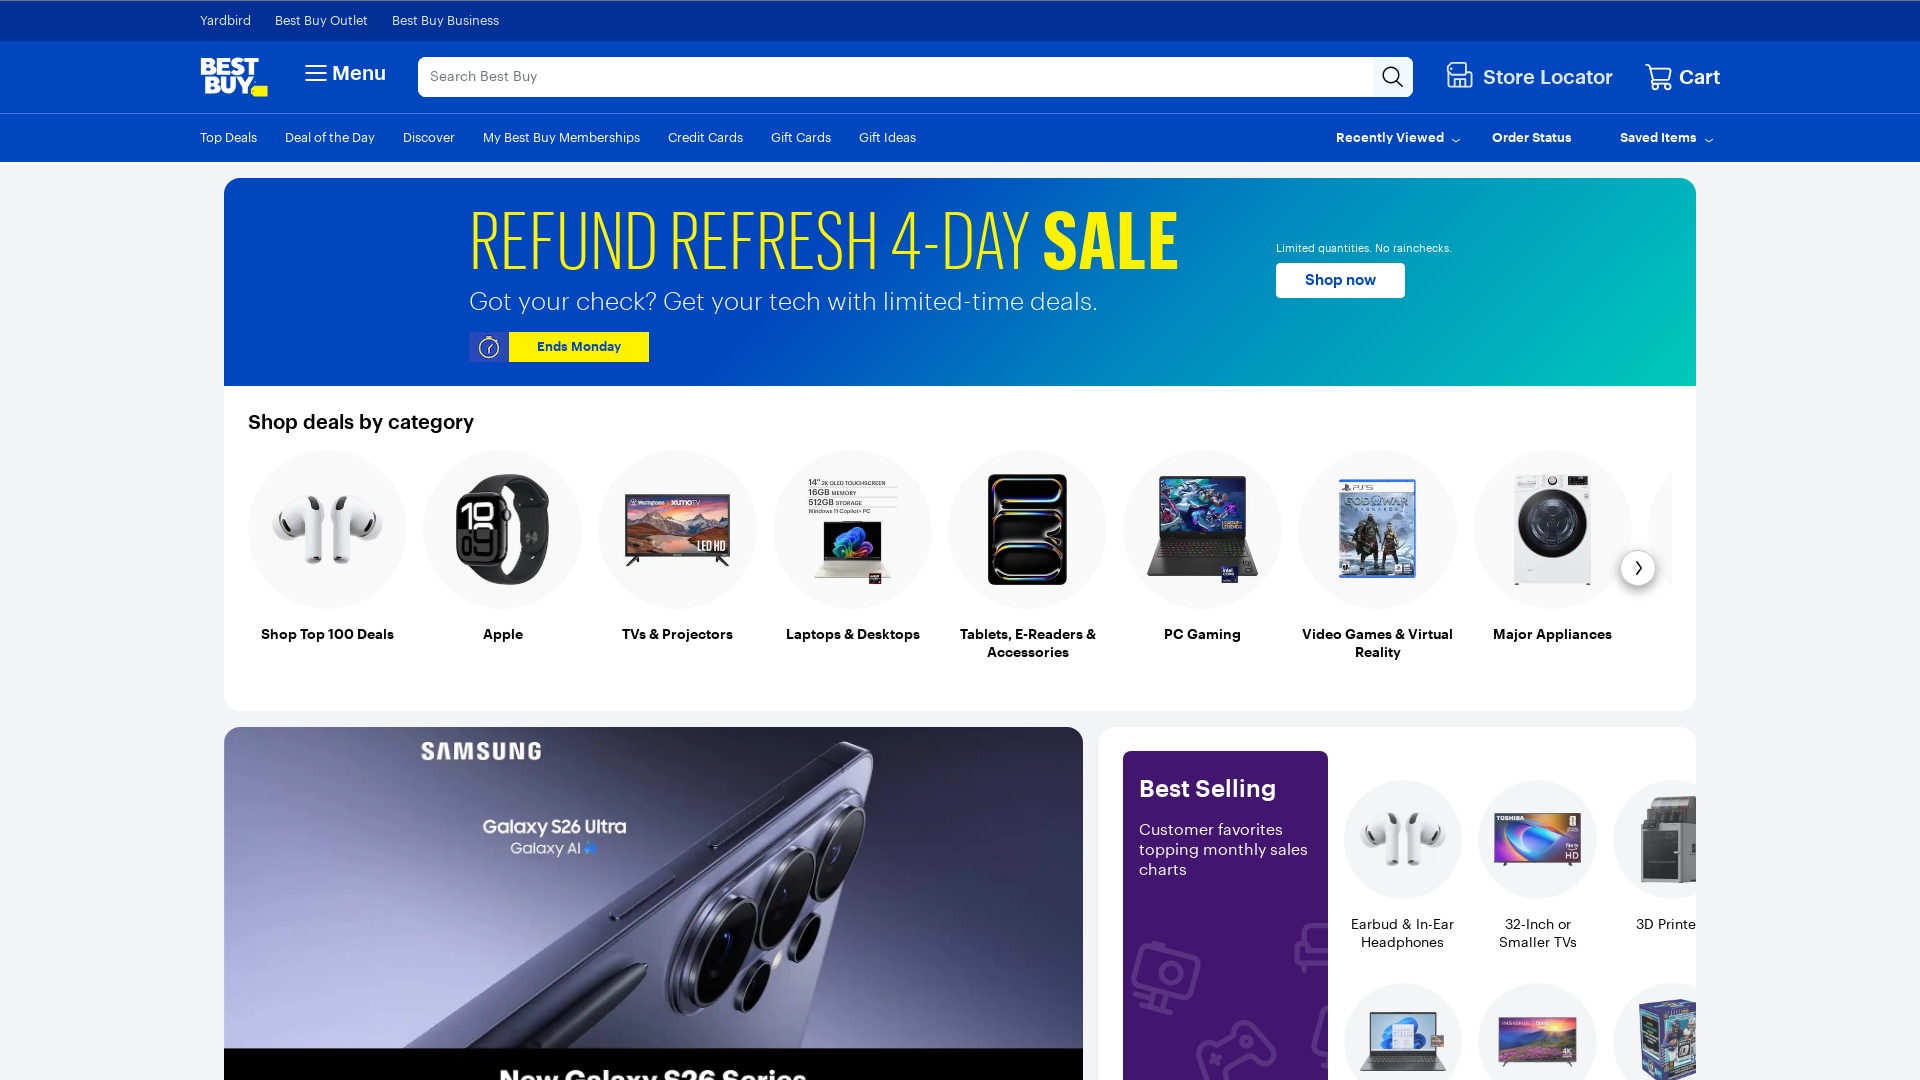

Retrieved viewport dimensions: {'width': 1920, 'height': 1080}
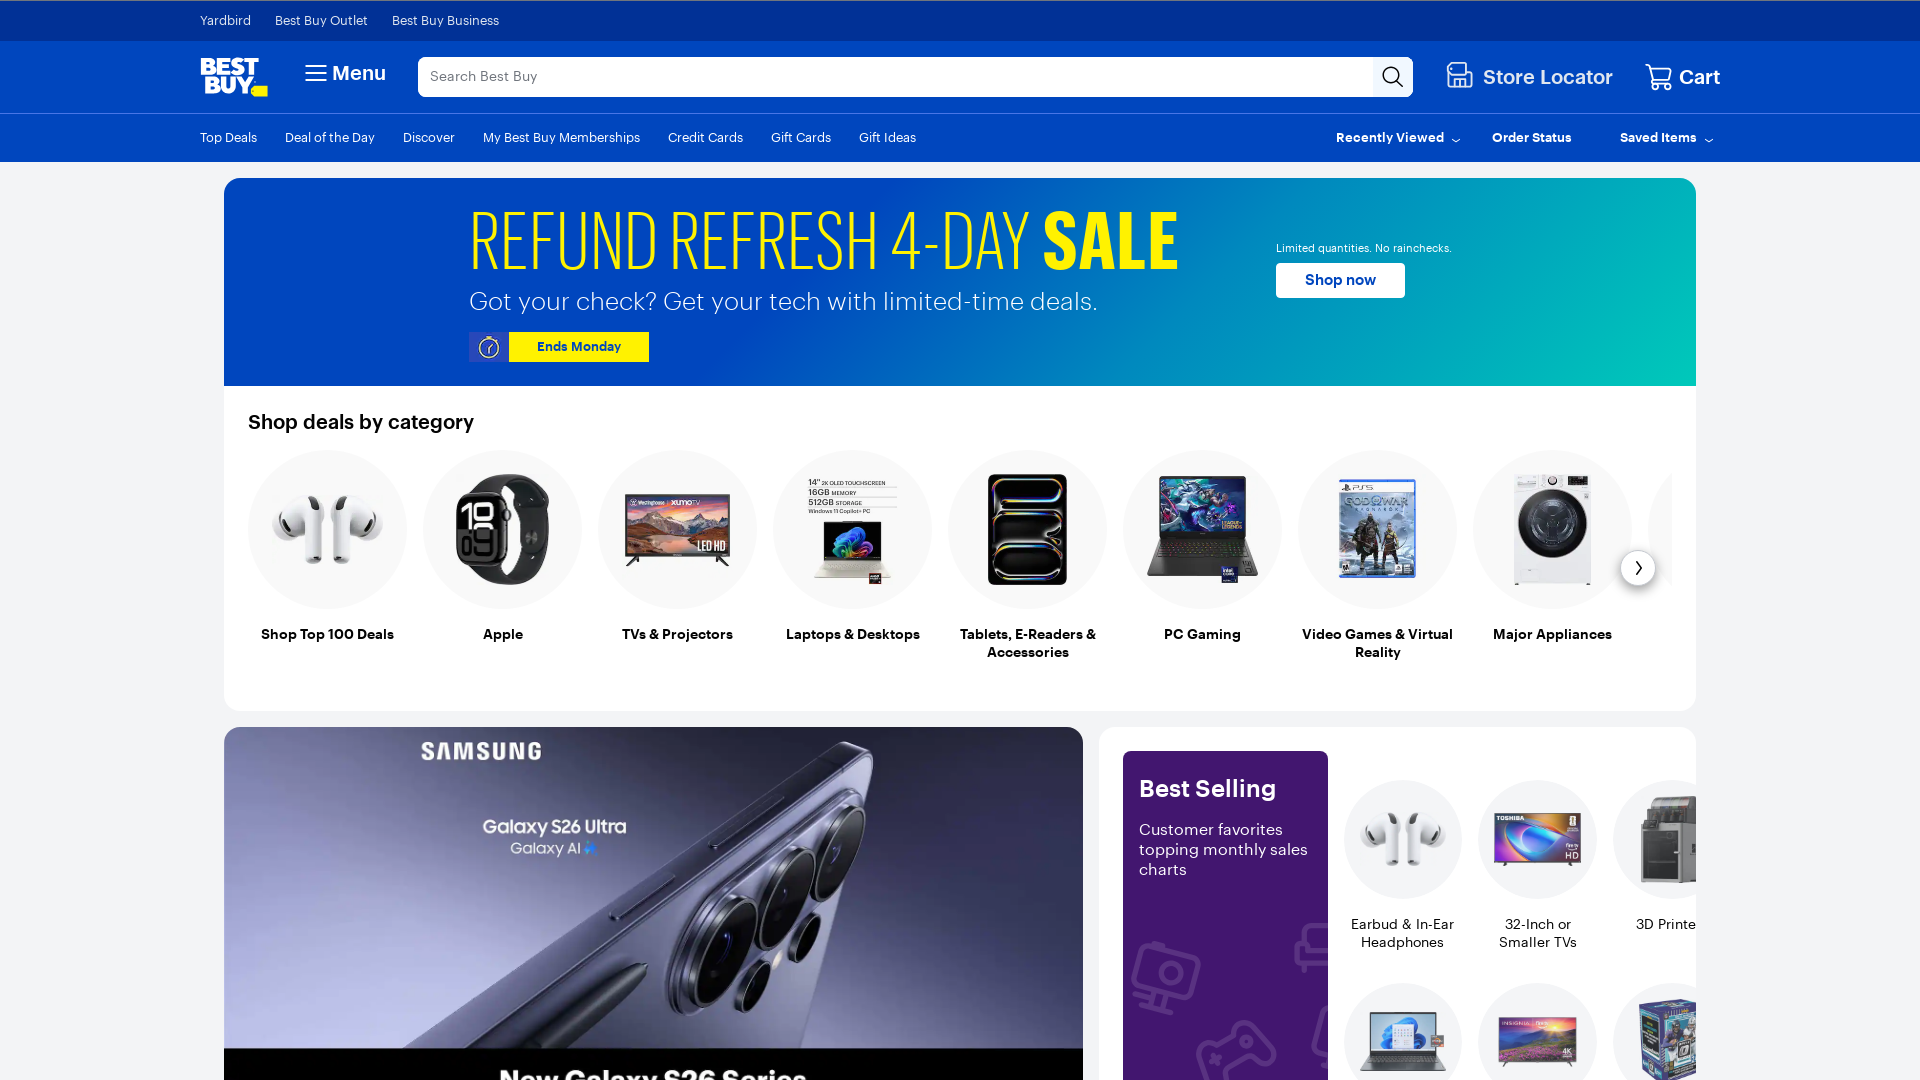

Printed viewport size: {'width': 1920, 'height': 1080}
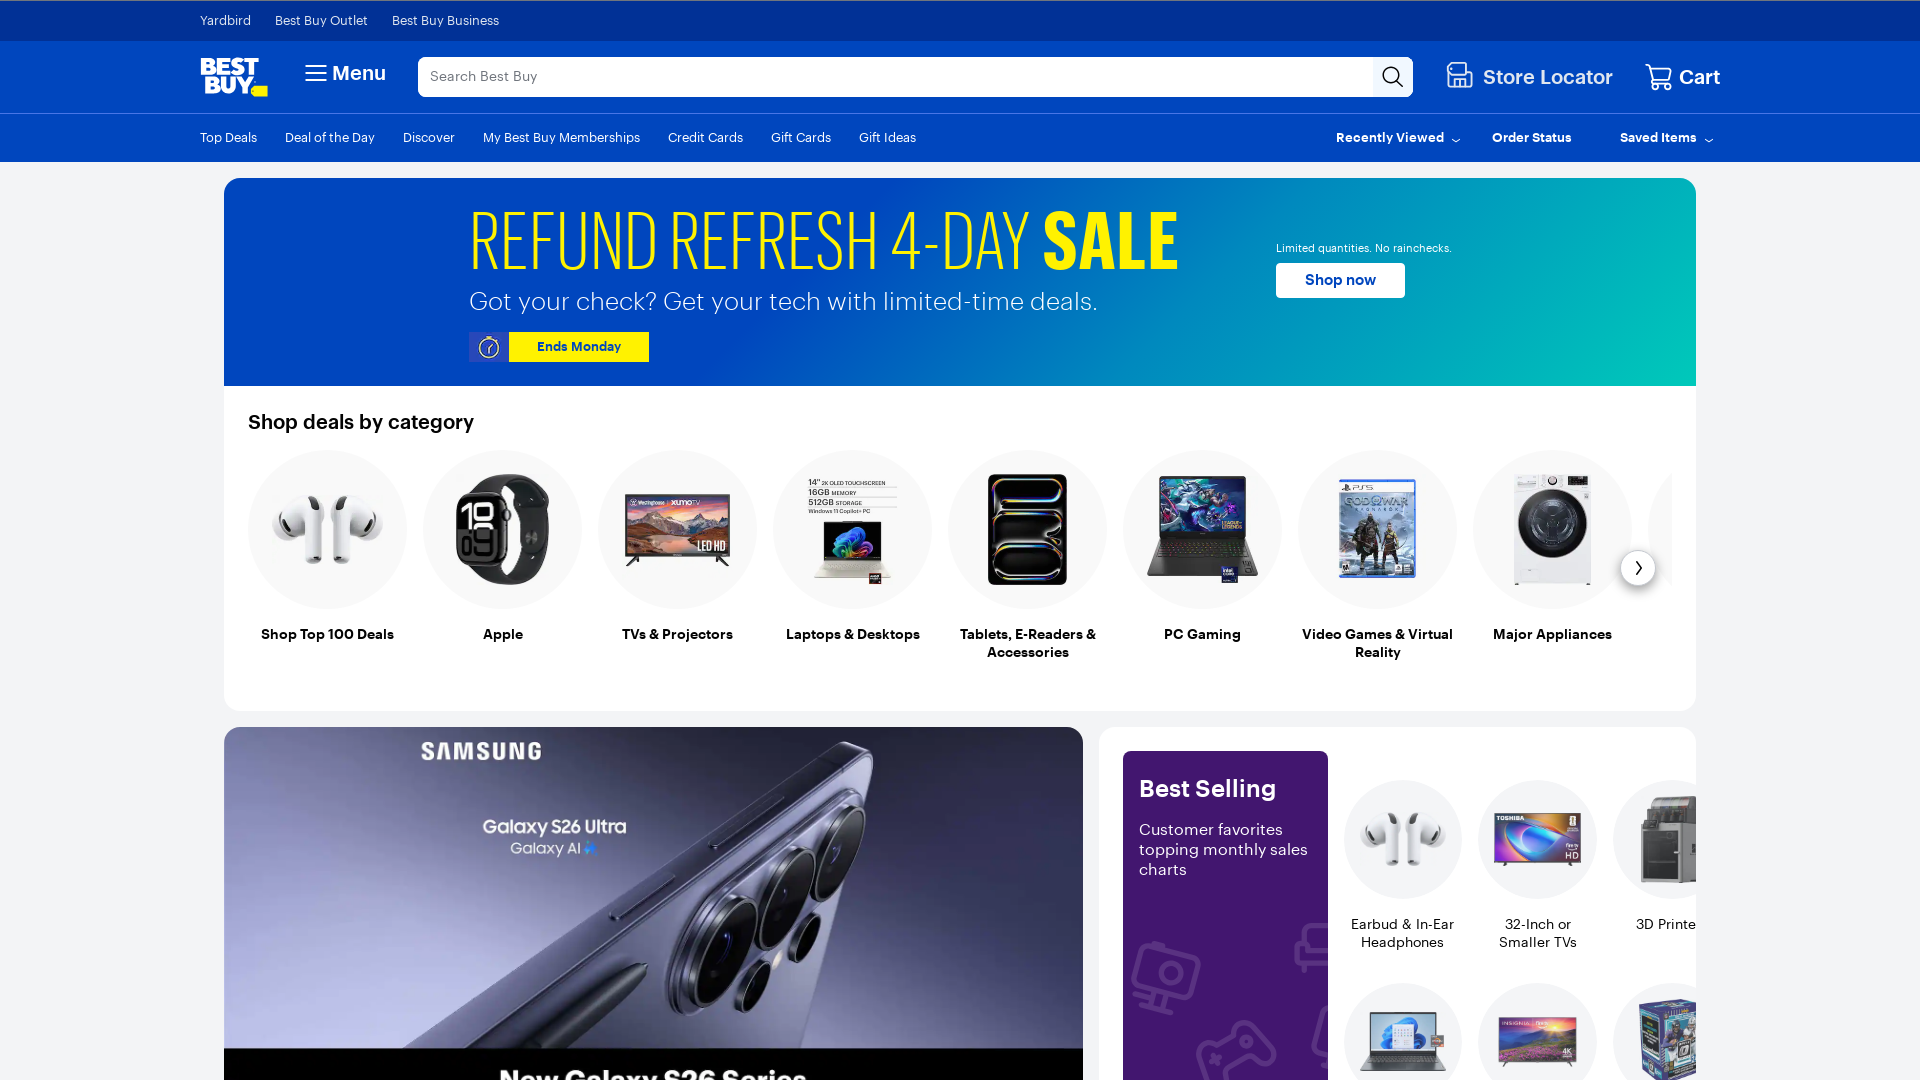

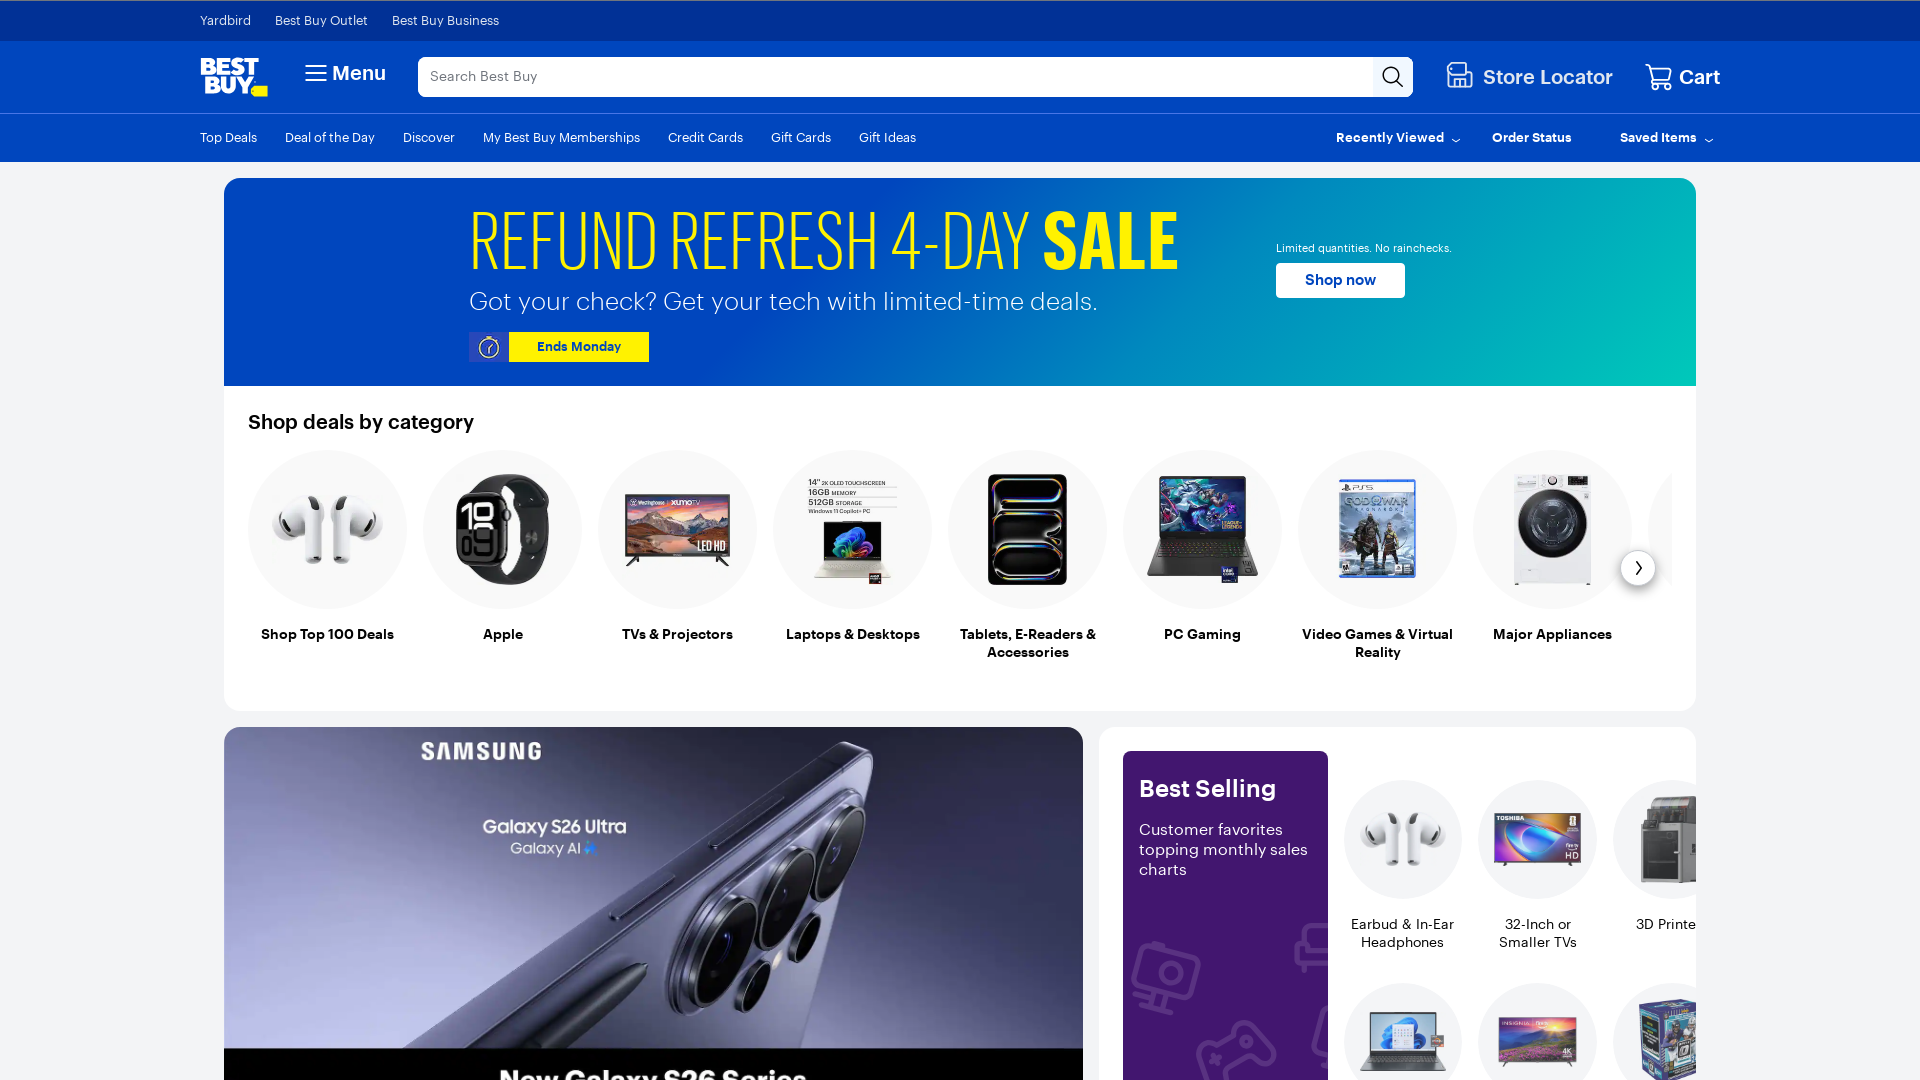